Tests that clicking the login button without entering credentials shows an error message "Epic sadface: Username is required"

Starting URL: https://www.saucedemo.com/

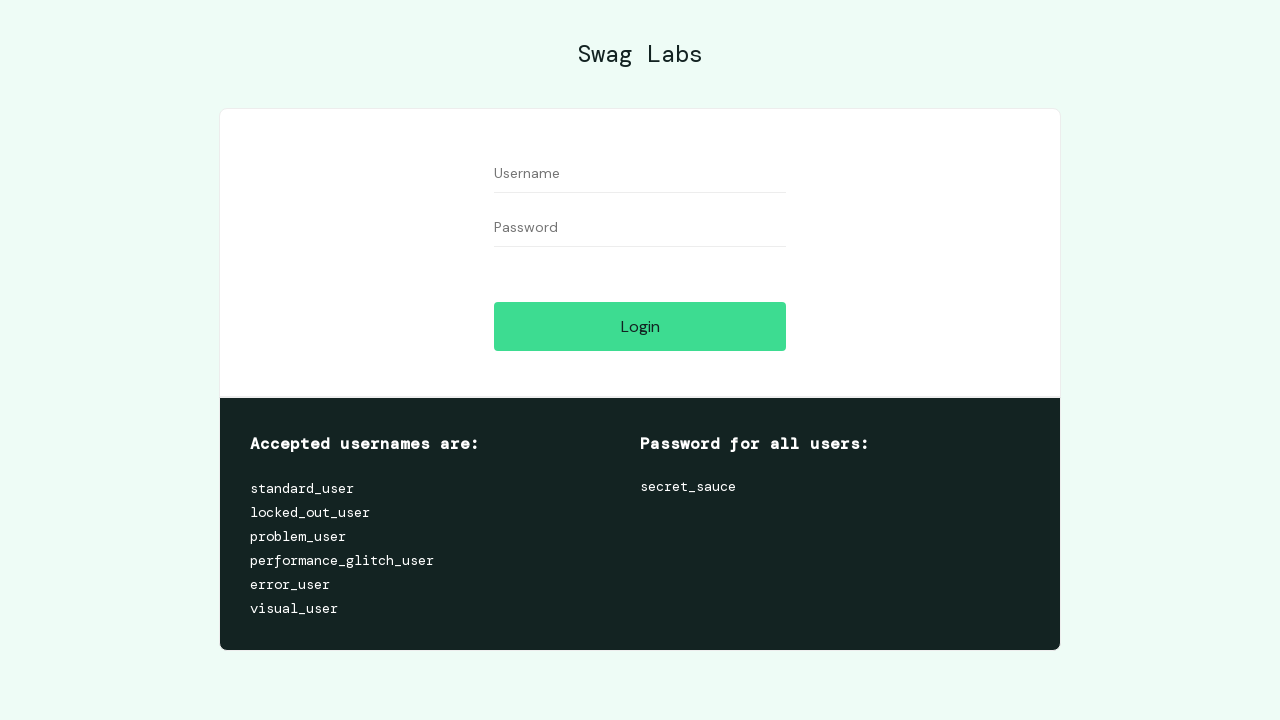

Retrieved body text to verify error message is not present initially
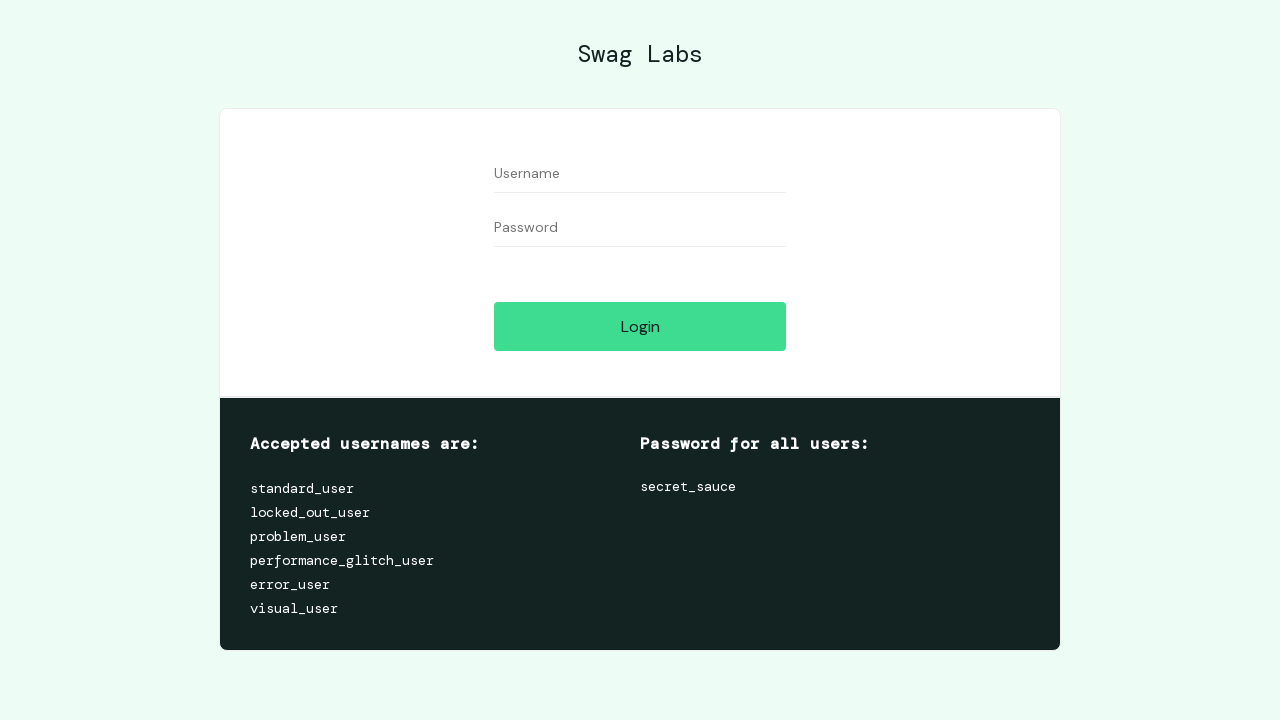

Verified error message is not displayed on initial page load
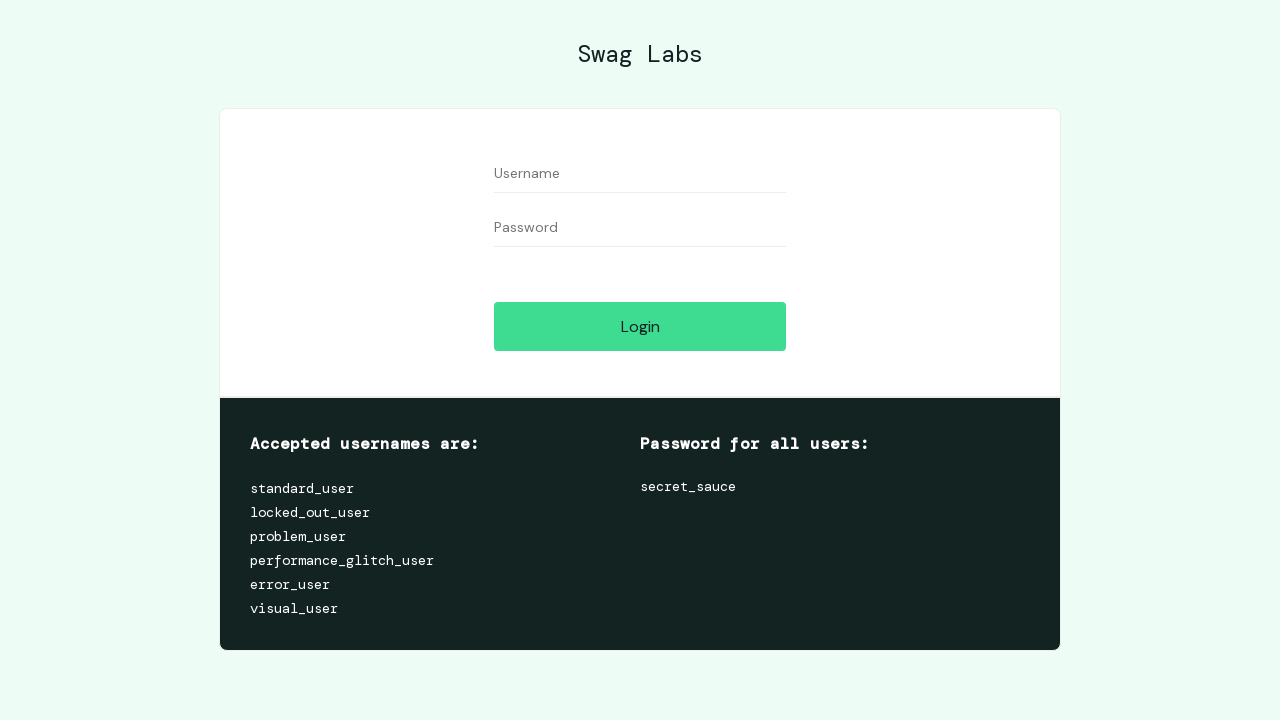

Clicked login button without entering username or password at (640, 326) on [data-test='login-button']
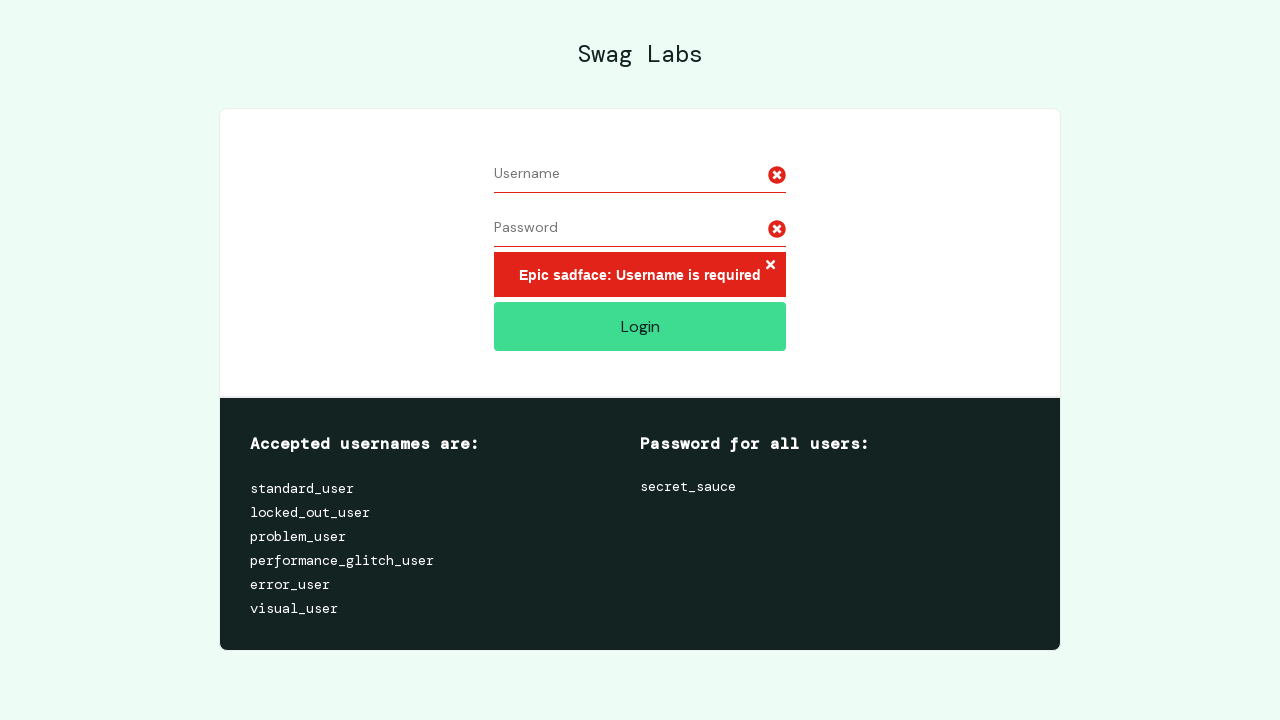

Error message container appeared after clicking login button
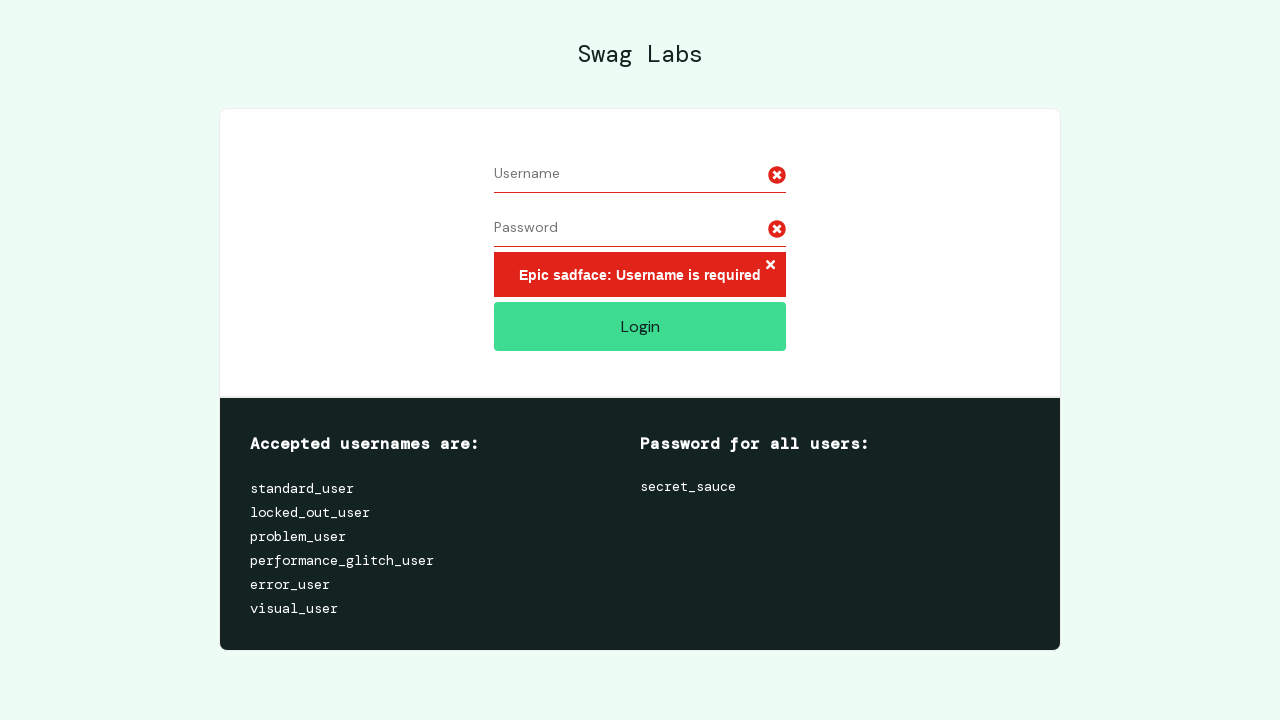

Retrieved body text to verify error message is displayed
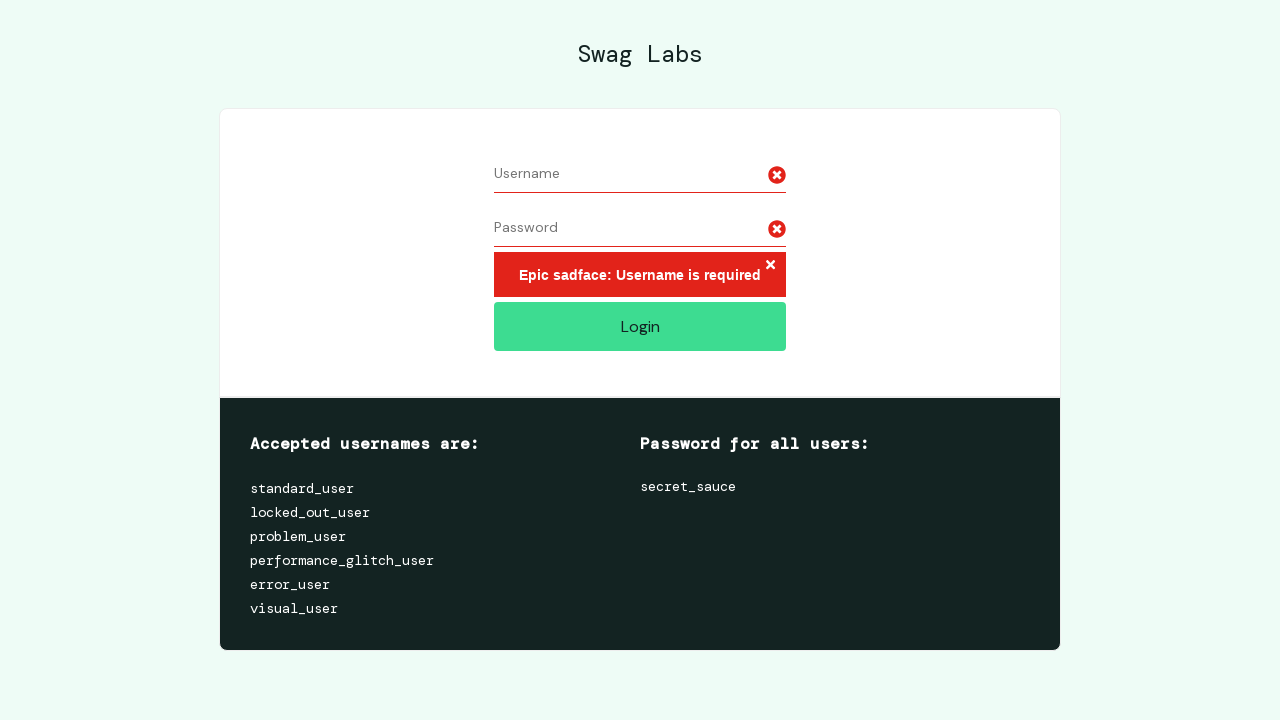

Verified 'Epic sadface: Username is required' error message is displayed
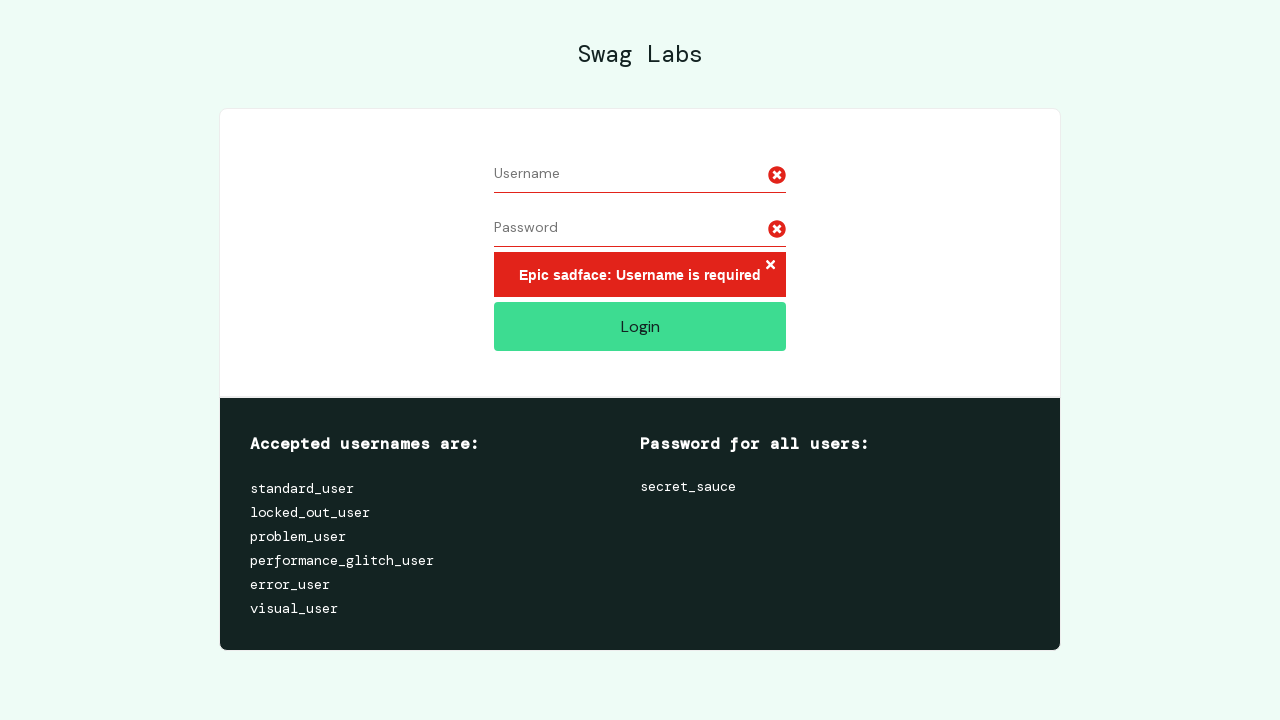

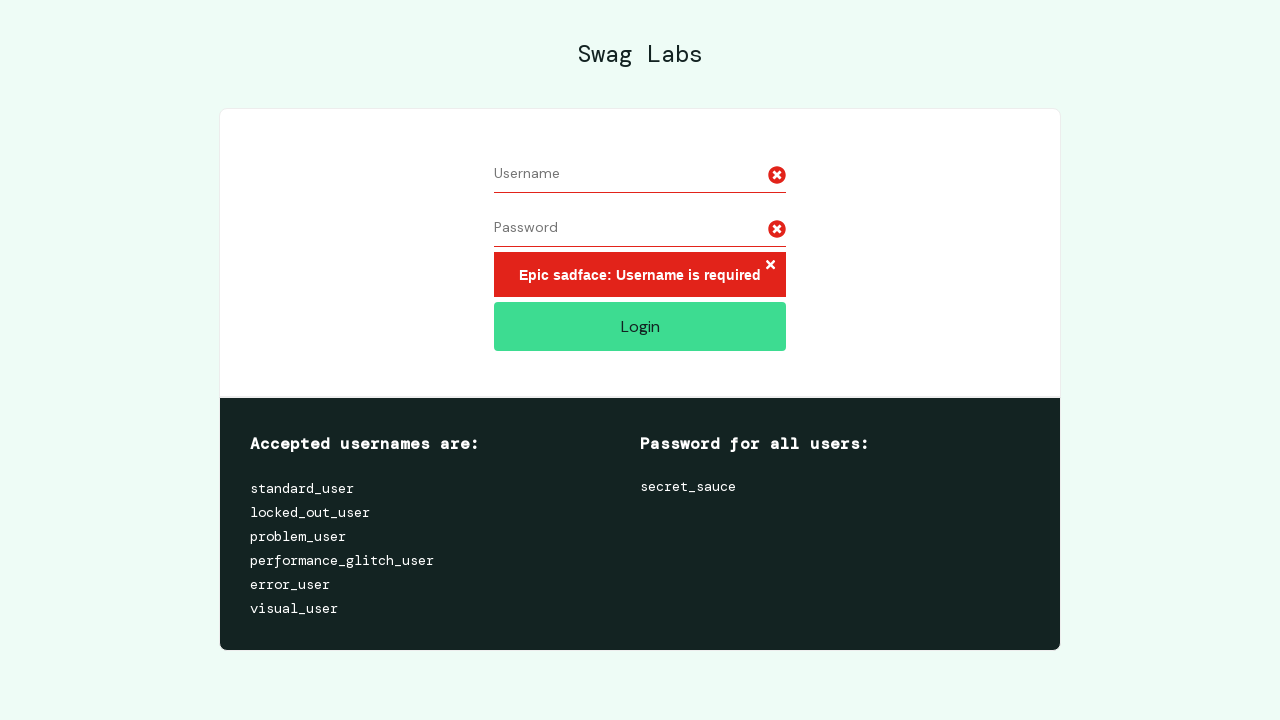